Tests drag and drop functionality on a range slider by dragging the slider handle 52 pixels to the right, then 52 pixels back to the left.

Starting URL: https://rangeslider.js.org/

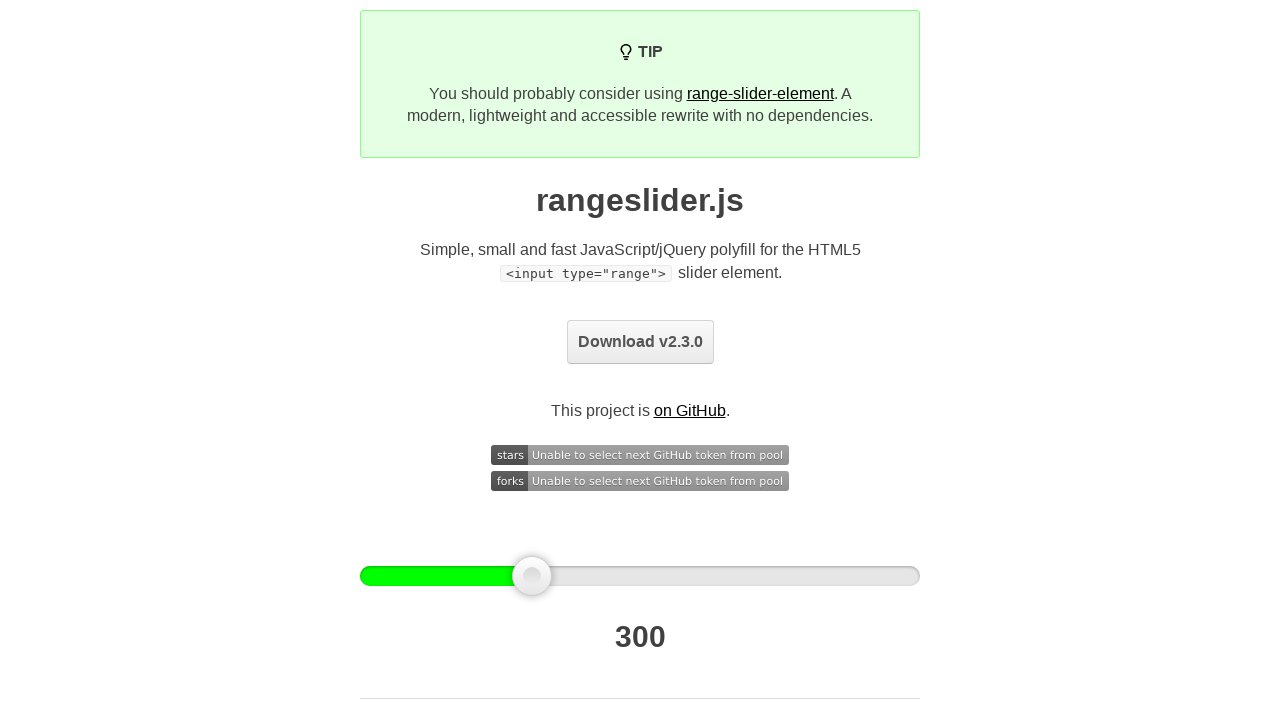

Located the range slider handle element
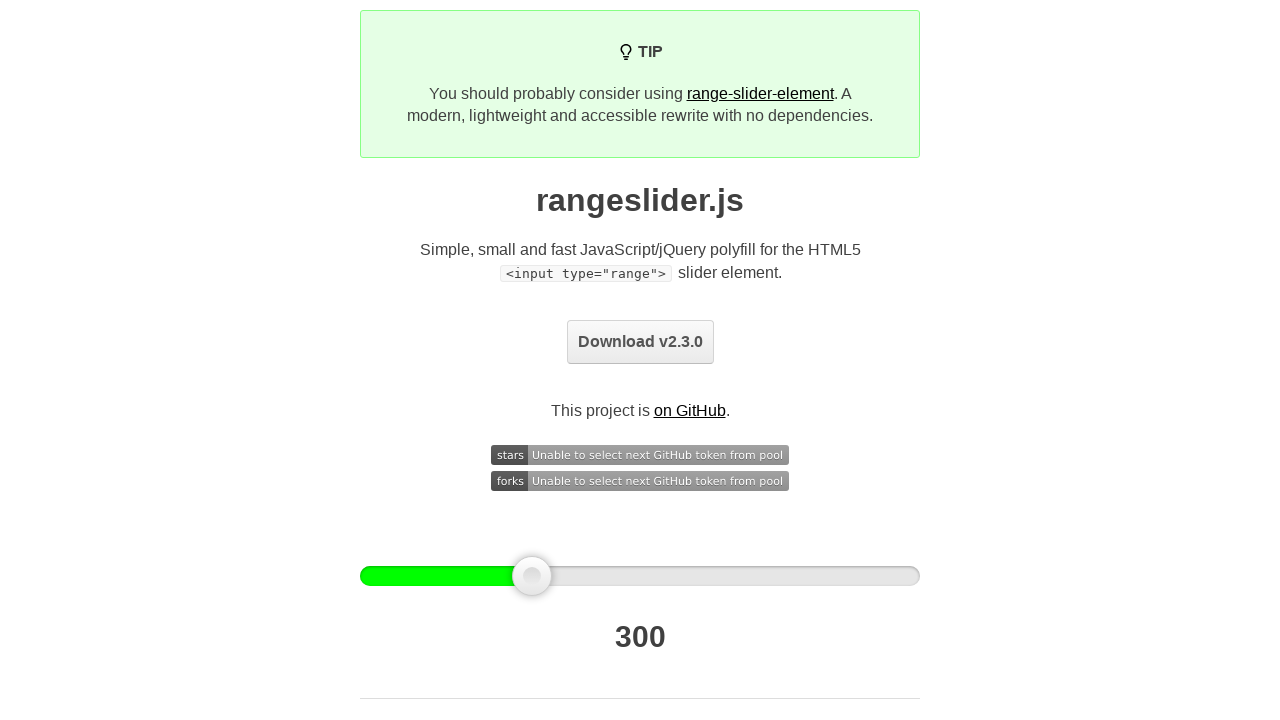

Range slider handle became visible
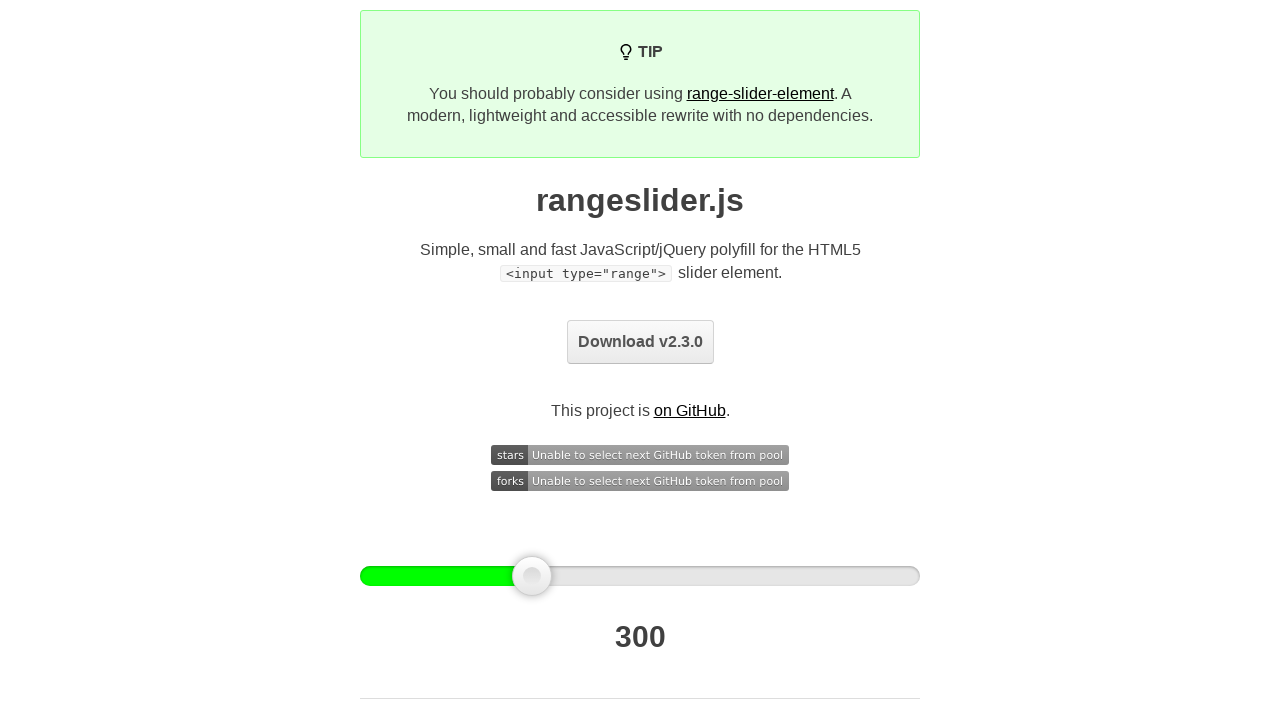

Retrieved bounding box of slider handle
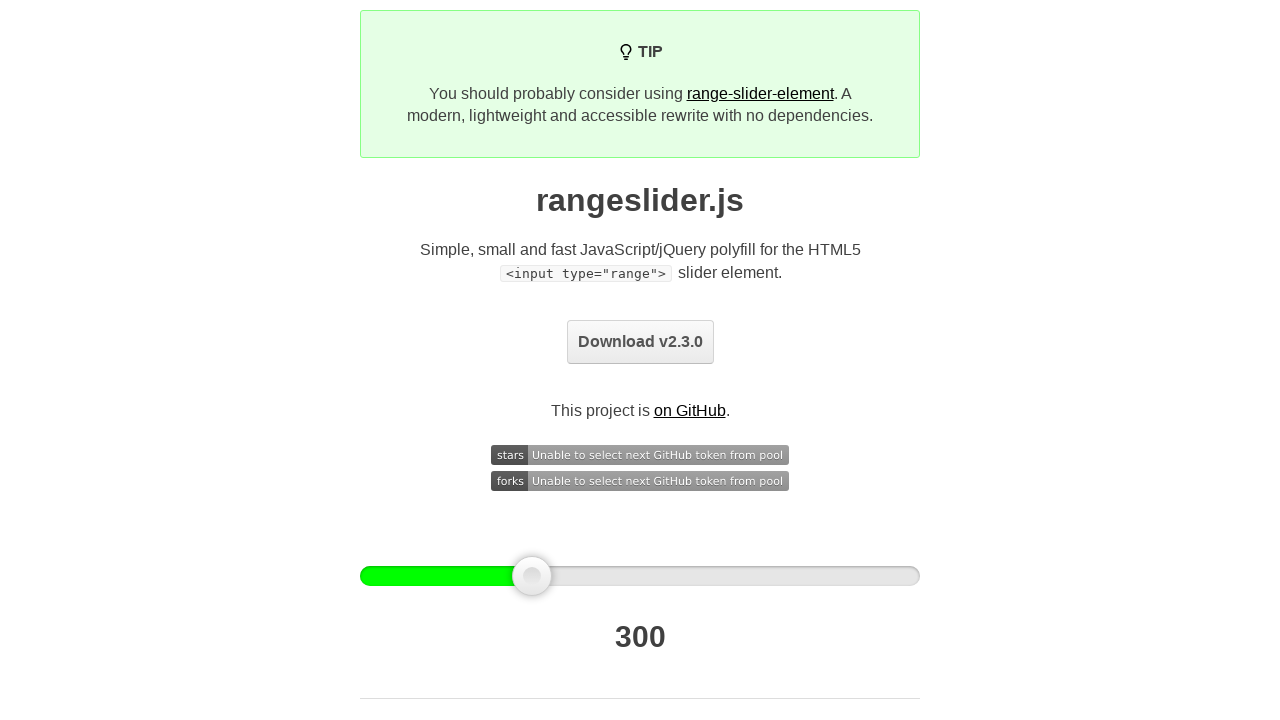

Moved mouse to center of slider handle at (532, 576)
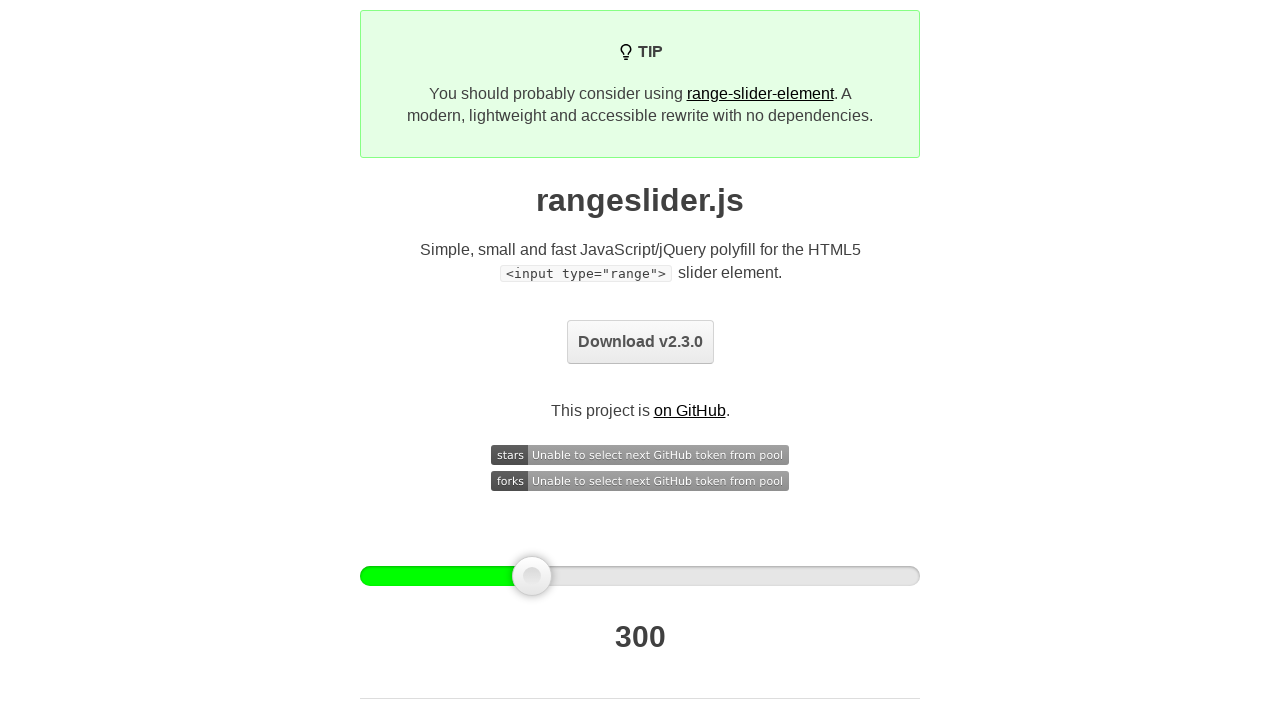

Mouse button pressed down on slider handle at (532, 576)
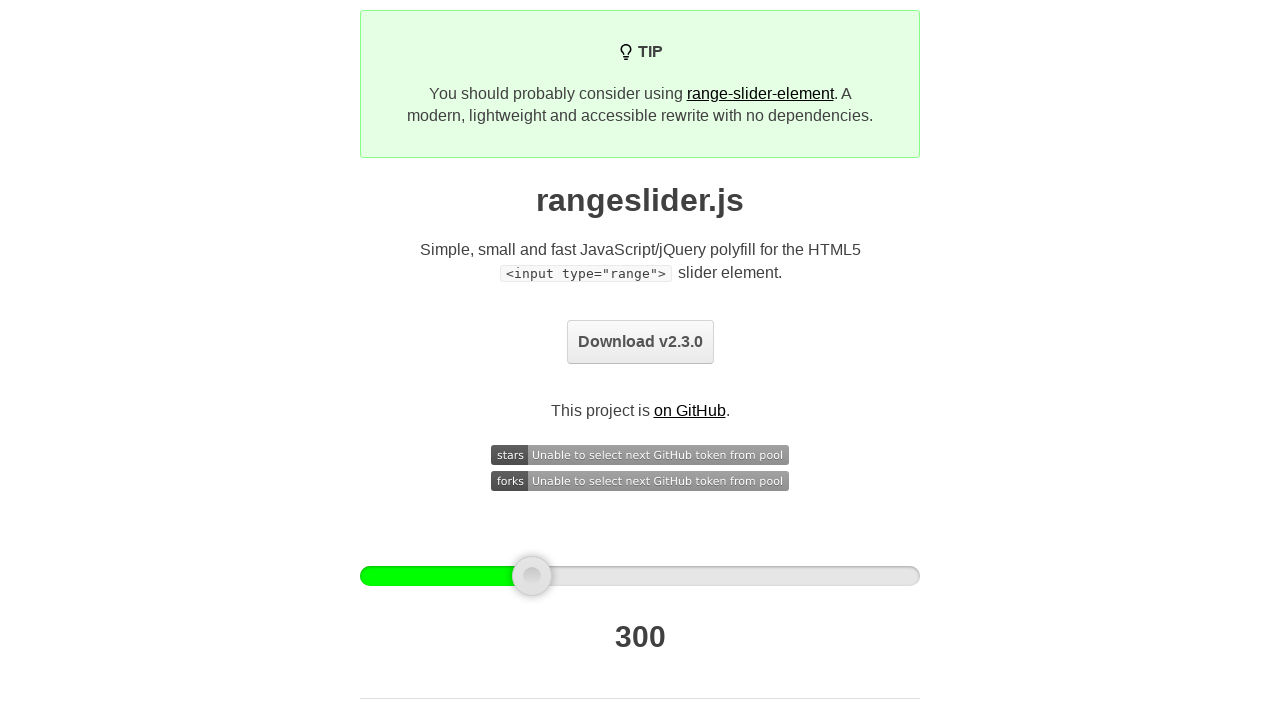

Dragged slider handle 52 pixels to the right at (584, 576)
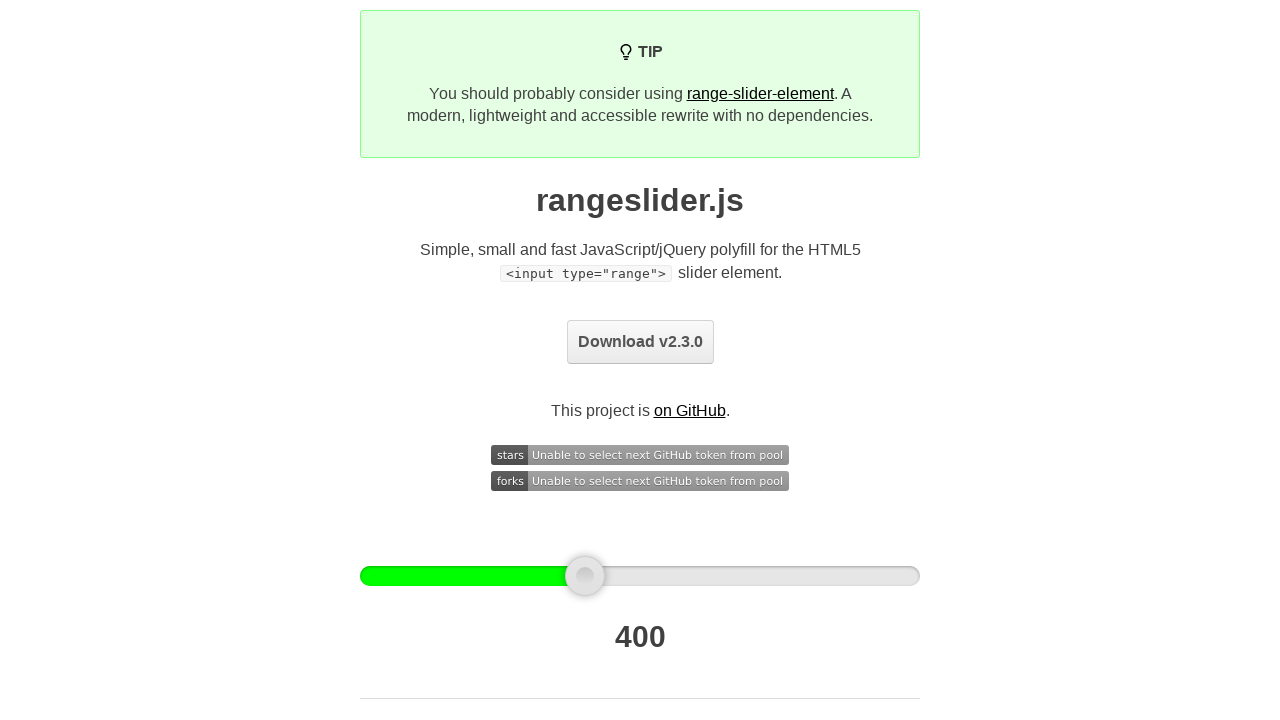

Released mouse button after dragging right at (584, 576)
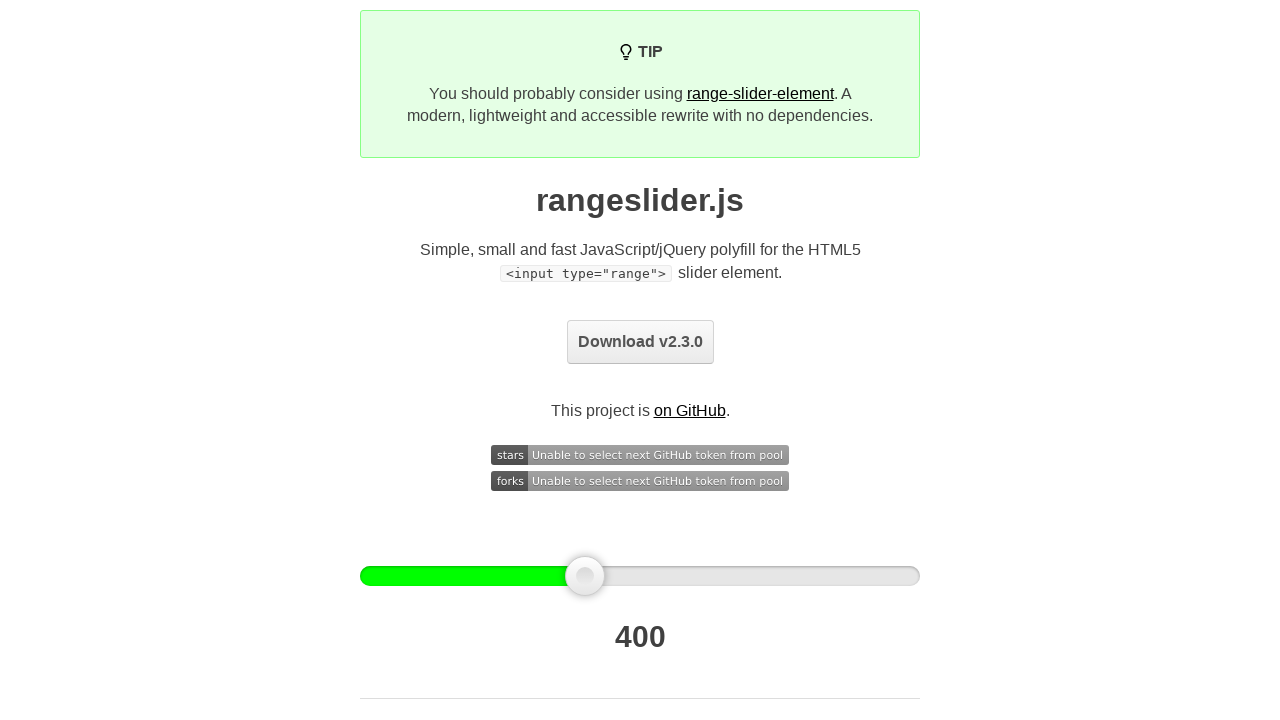

Retrieved updated bounding box of slider handle after first drag
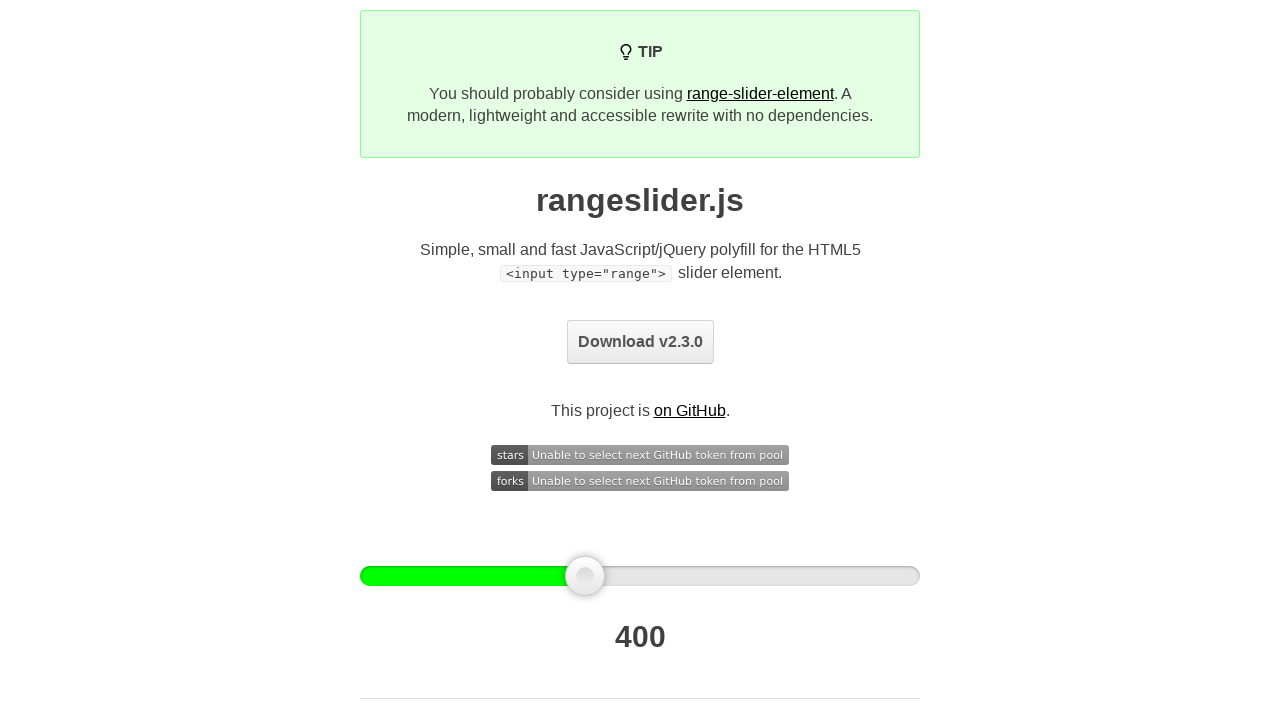

Moved mouse to center of slider handle for second drag at (585, 576)
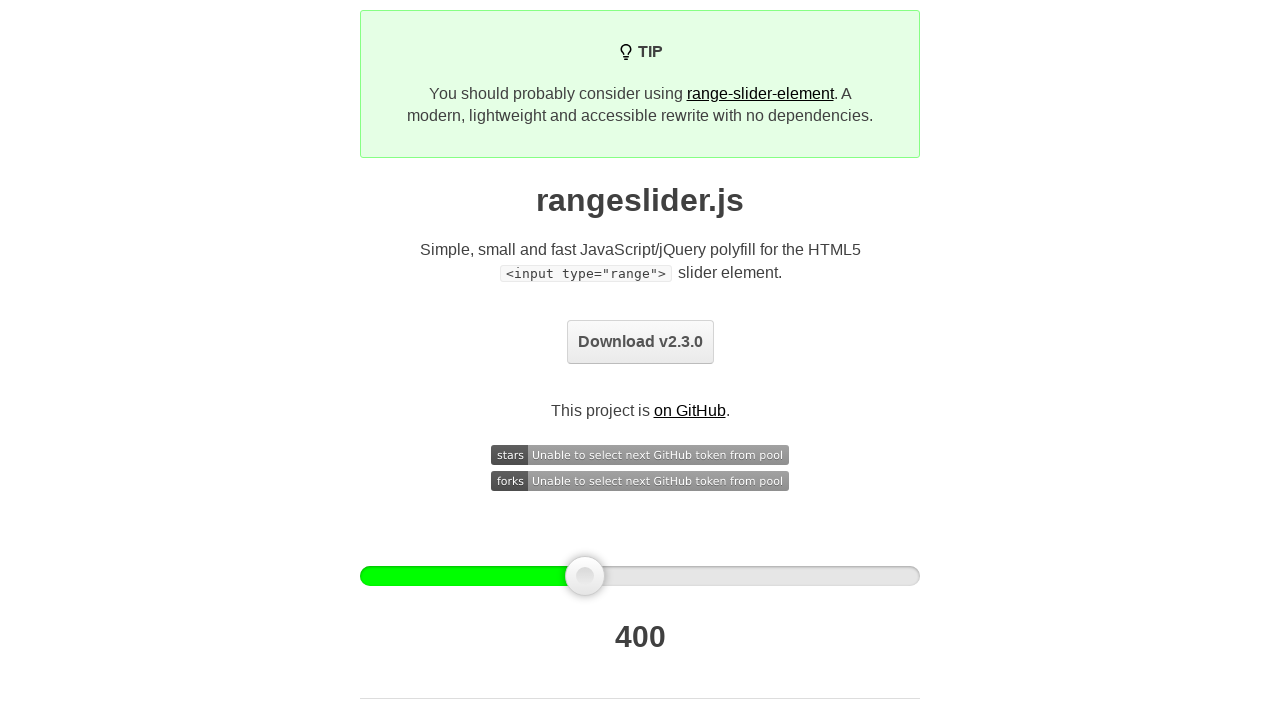

Mouse button pressed down on slider handle for second drag at (585, 576)
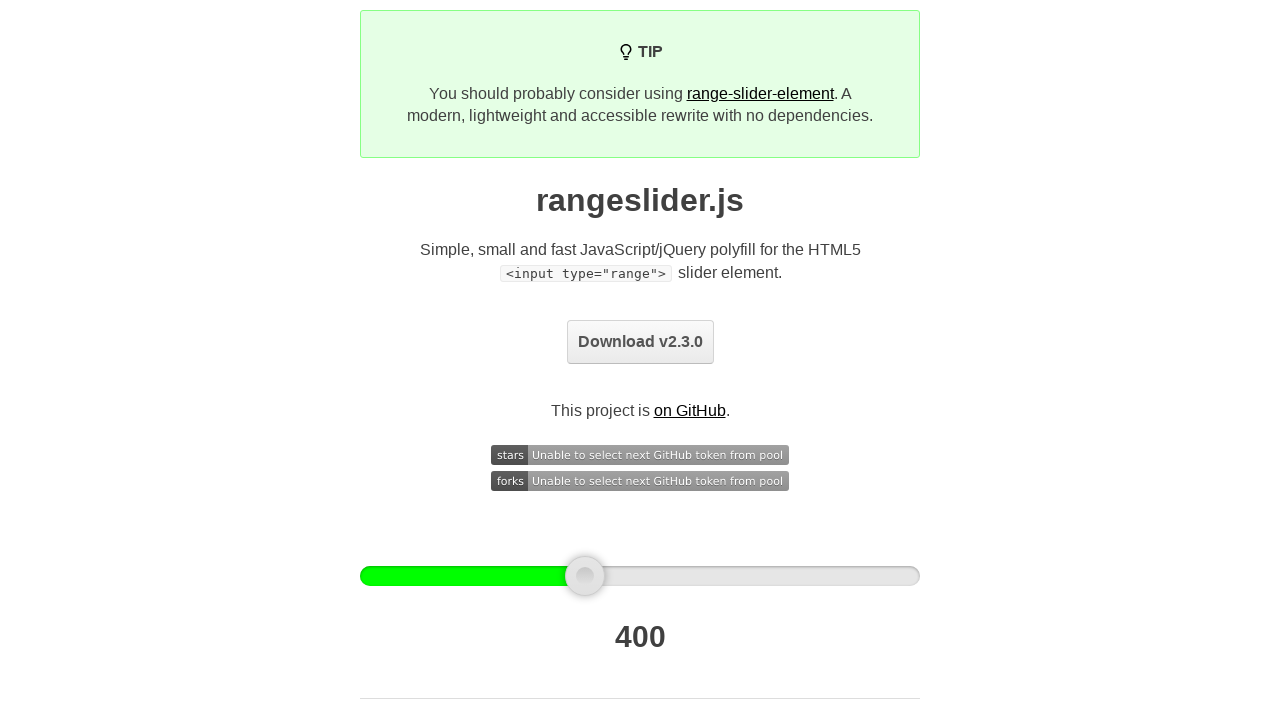

Dragged slider handle 52 pixels to the left at (533, 576)
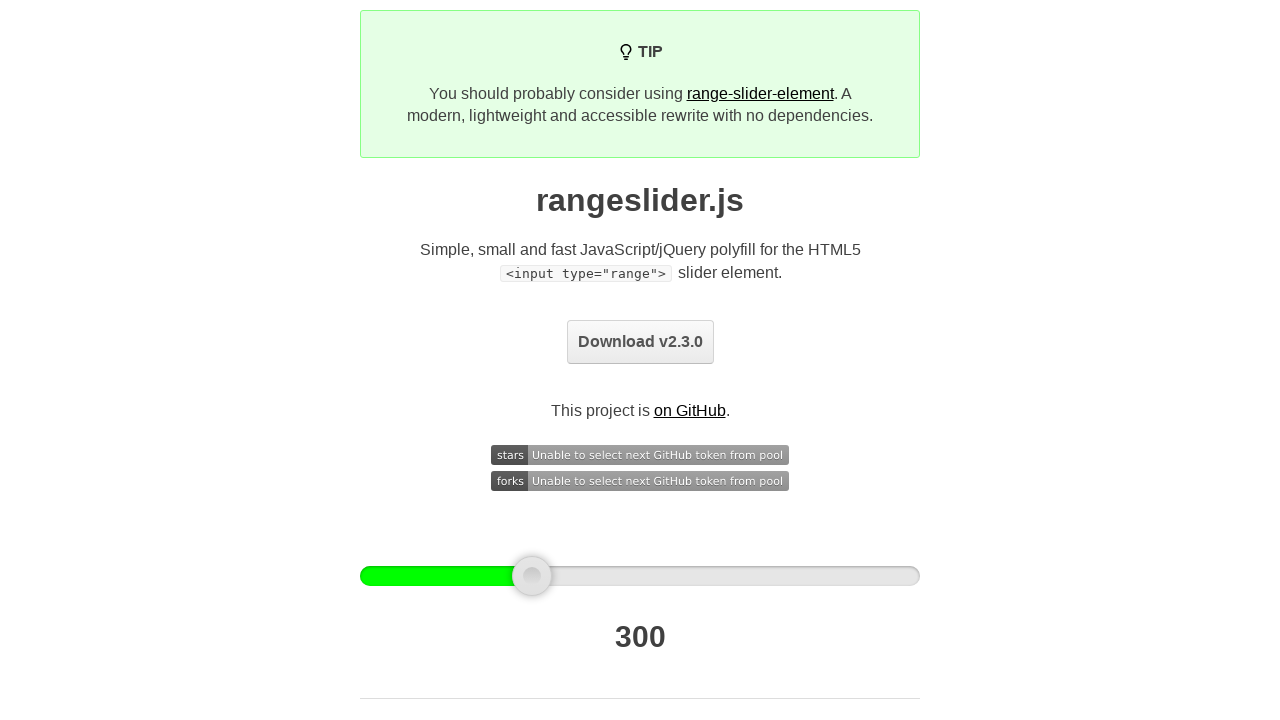

Released mouse button after dragging left, completing drag and drop test at (533, 576)
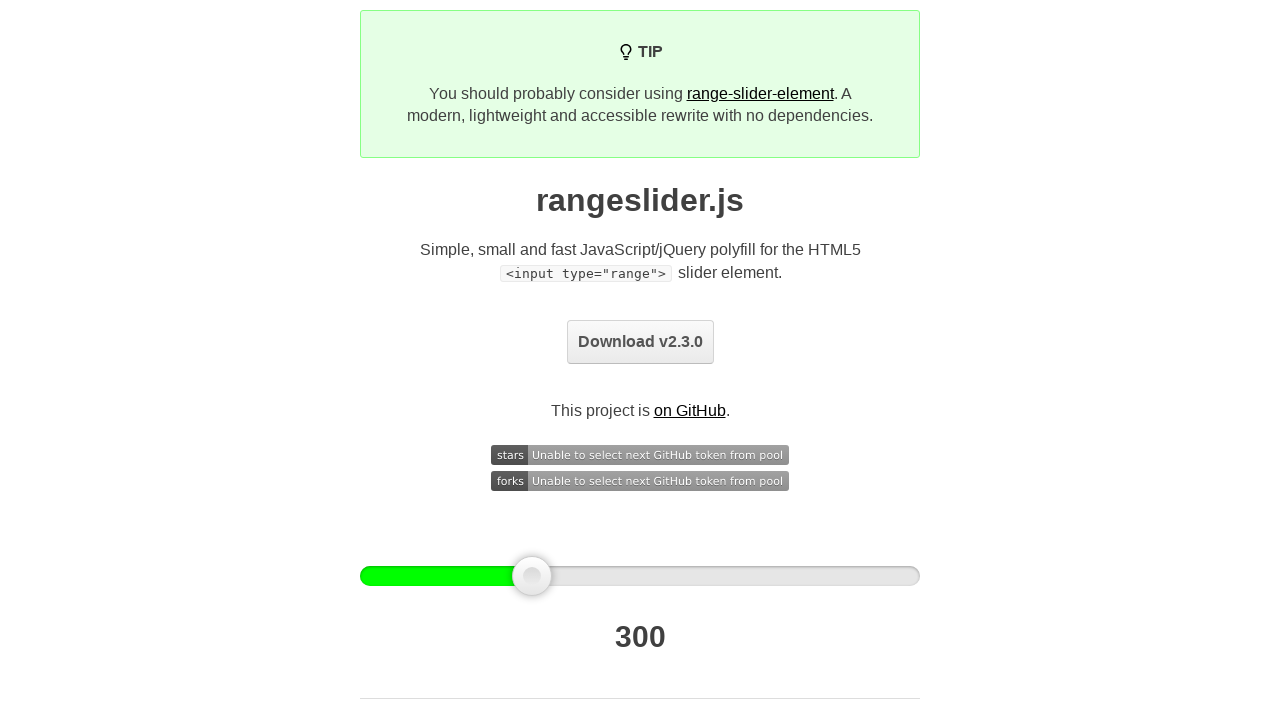

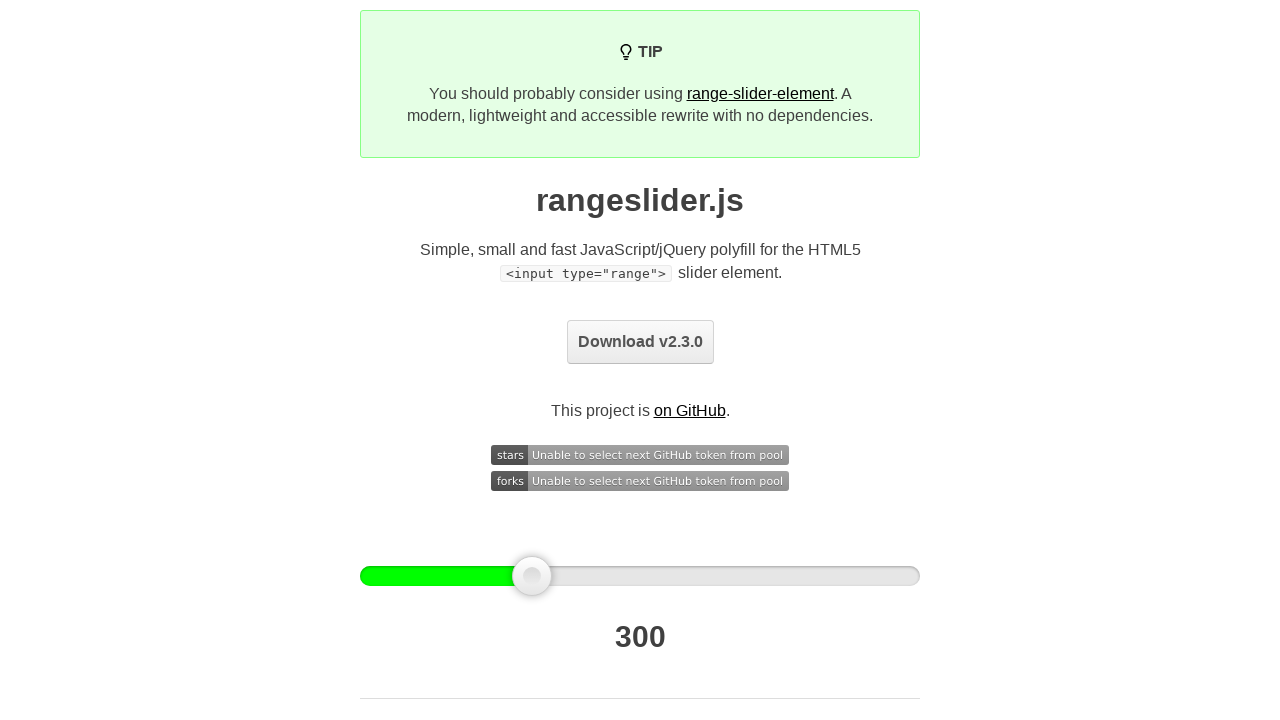